Navigates to the Demoblaze e-commerce demo site homepage and waits for it to load

Starting URL: https://demoblaze.com/index.html

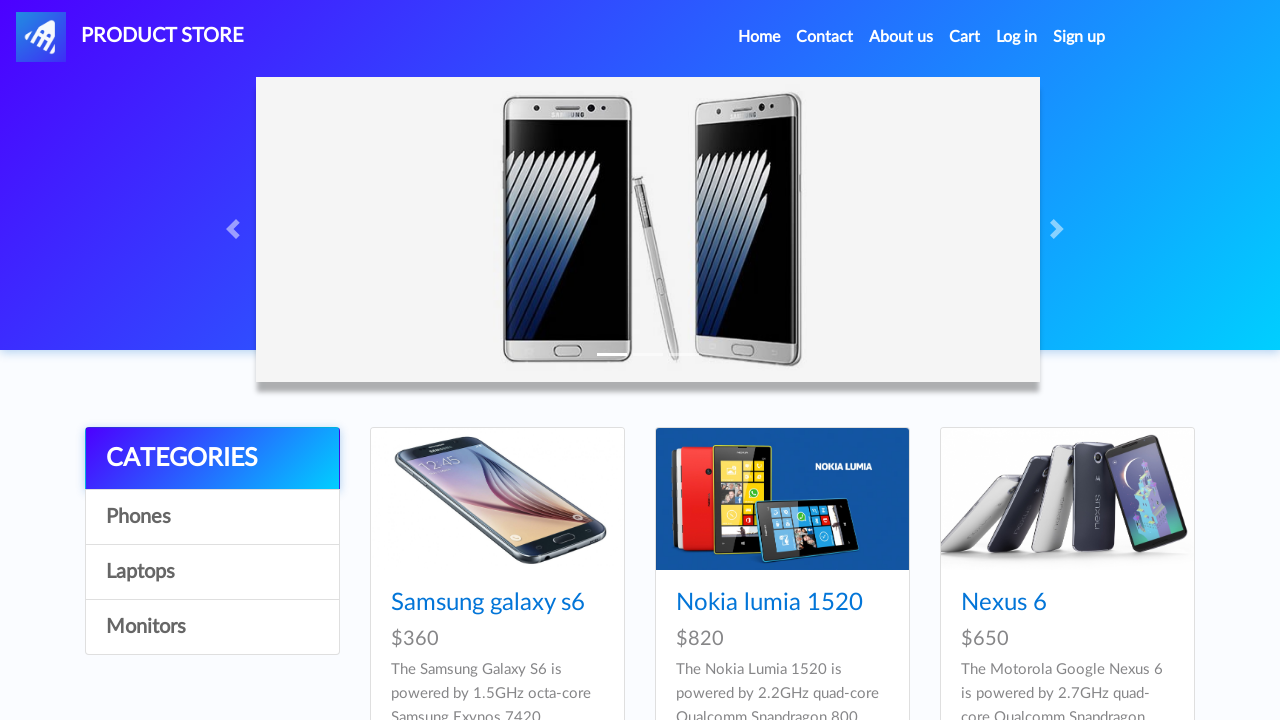

Waited for Demoblaze homepage to load (domcontentloaded state)
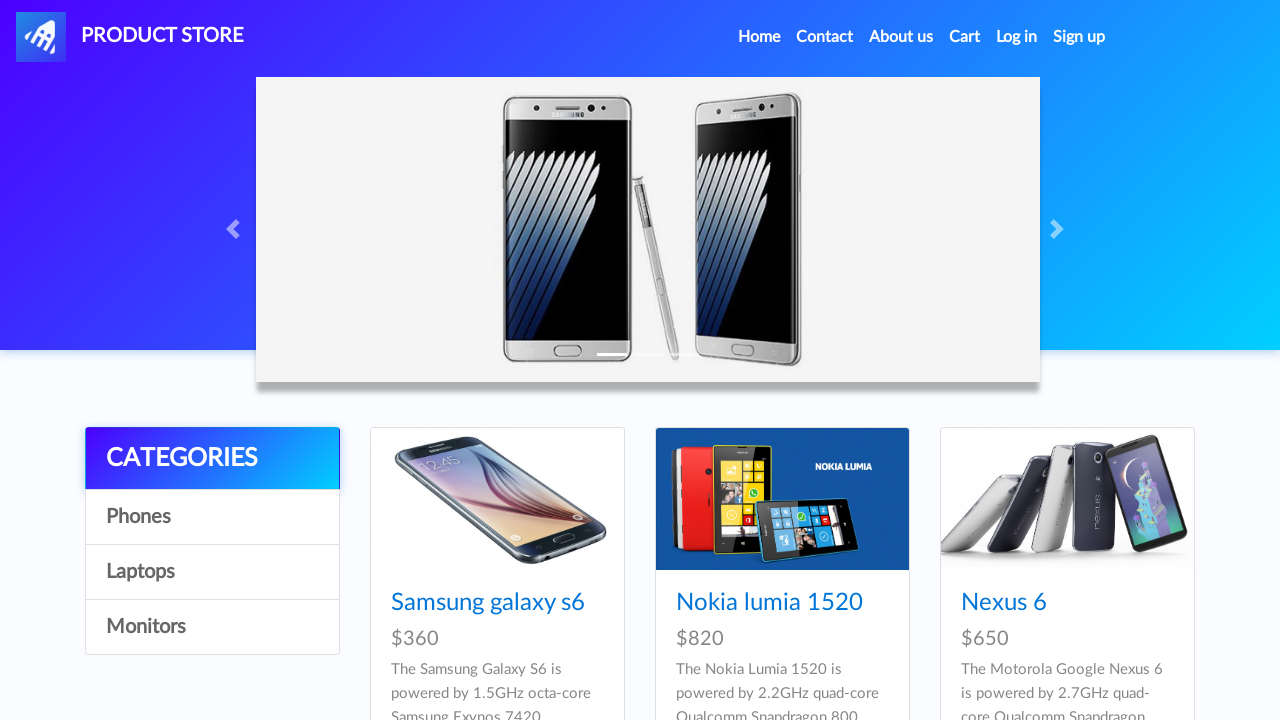

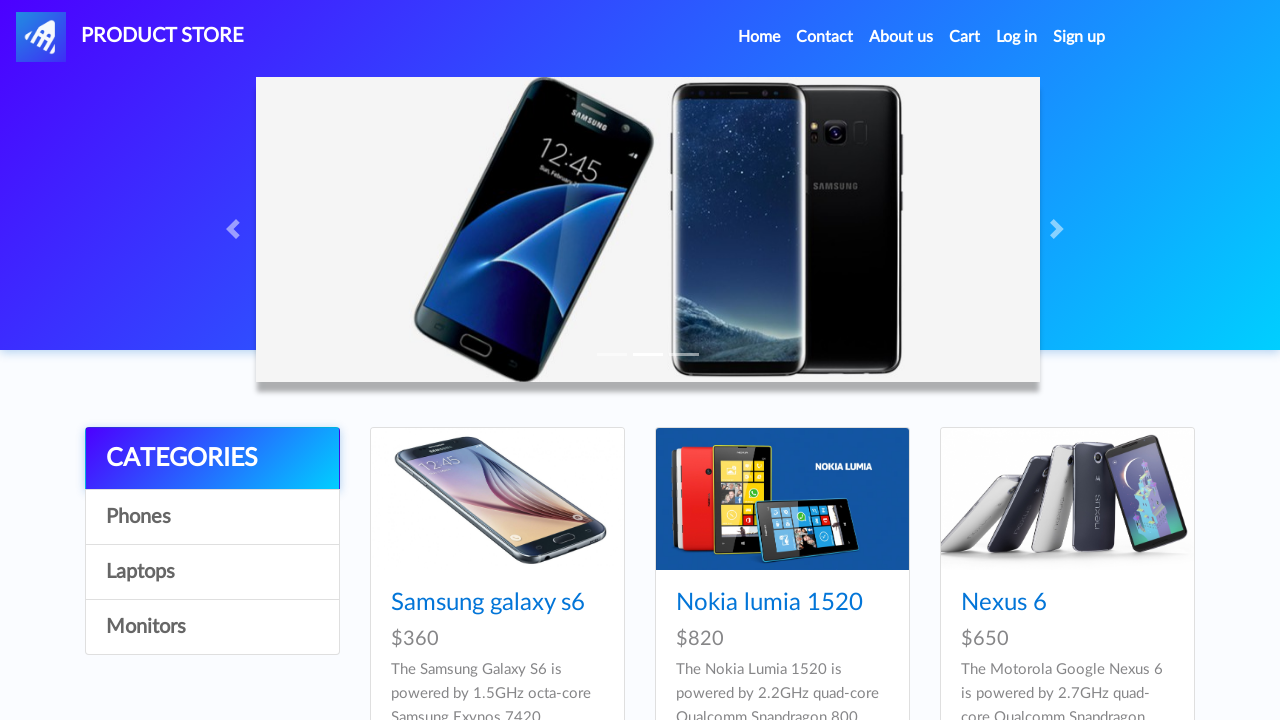